Tests file download functionality by navigating to a download page and clicking the first download link to trigger a file download.

Starting URL: http://the-internet.herokuapp.com/download

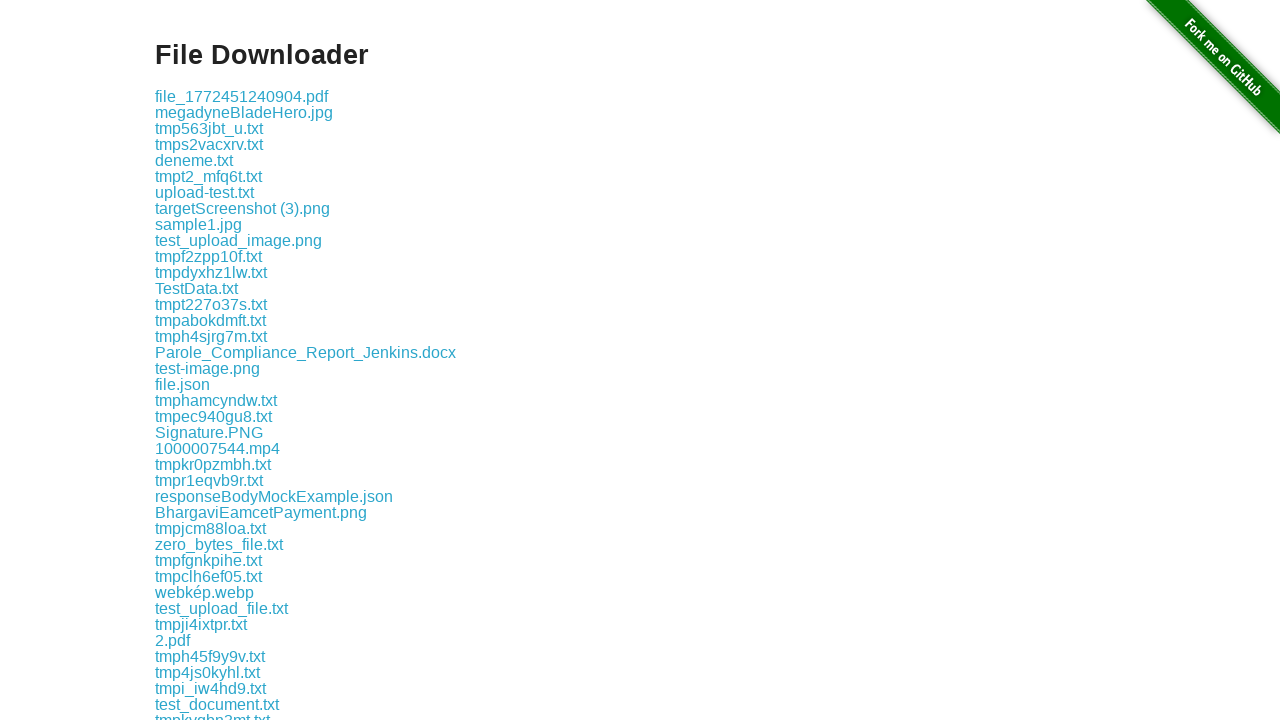

Clicked the first download link at (242, 96) on .example a
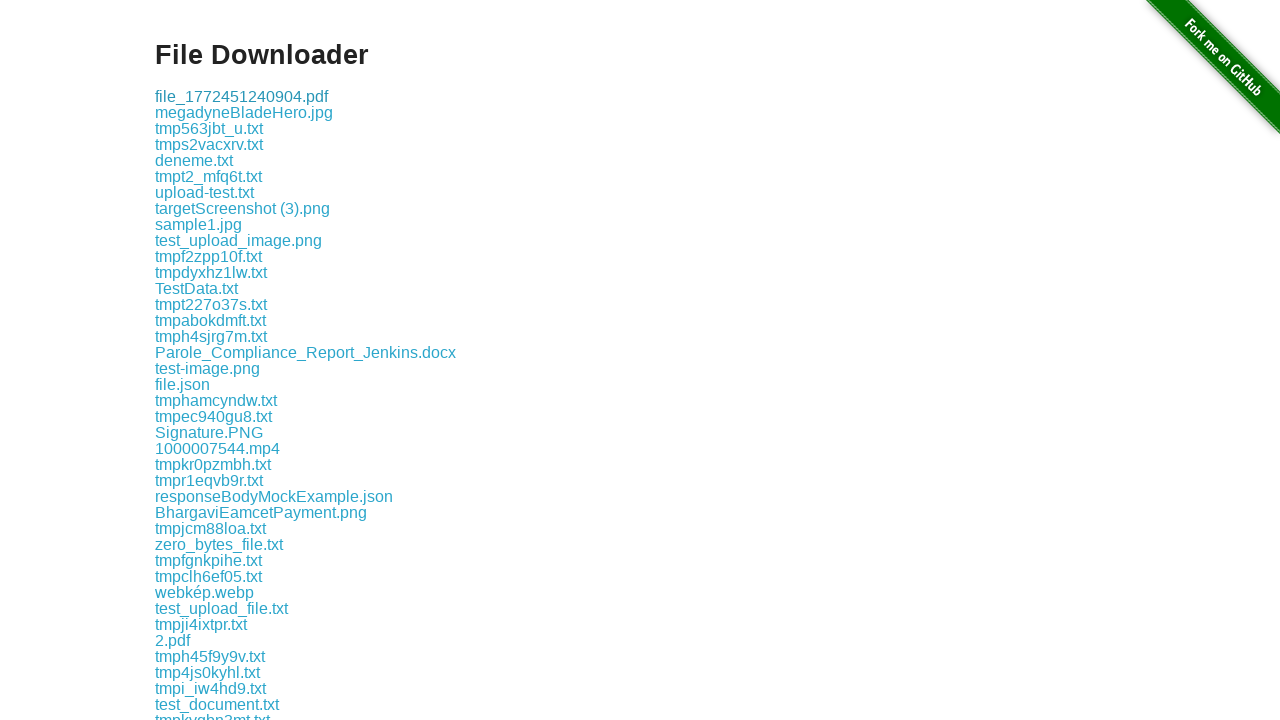

Waited 2 seconds for download to initiate
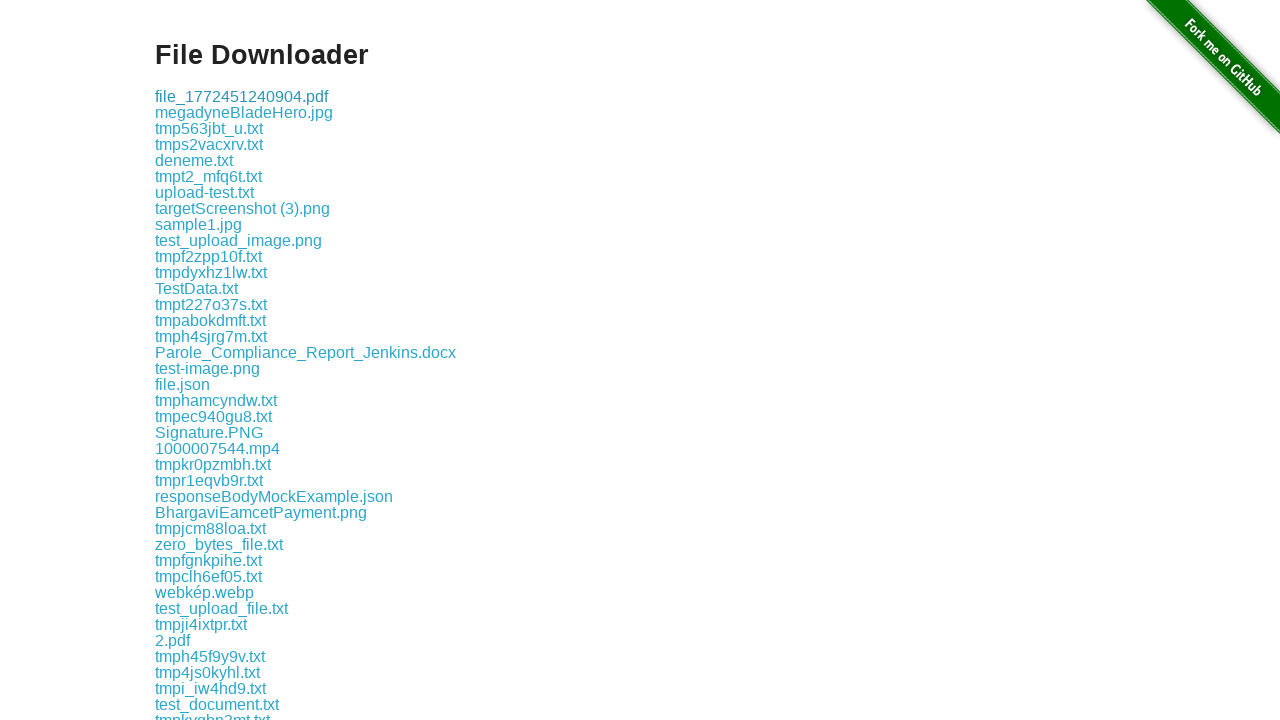

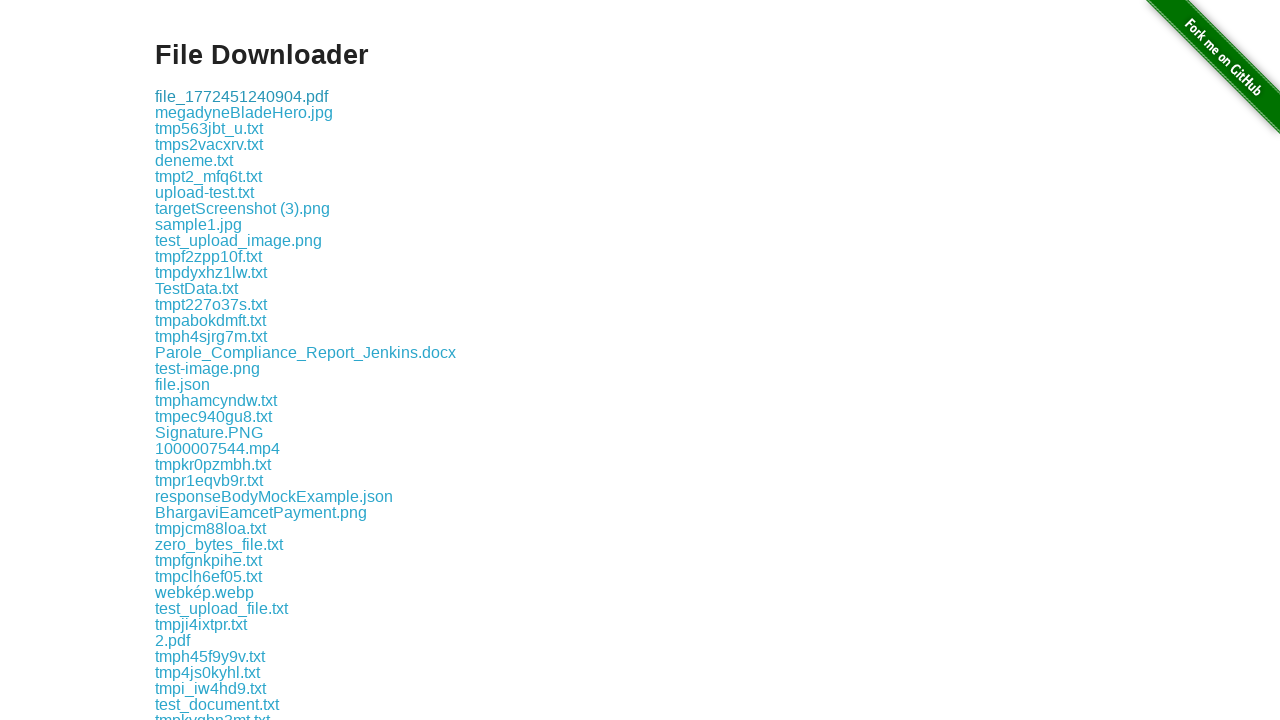